Tests JavaScript alert handling by clicking an alert button, accepting the alert, and verifying the result message

Starting URL: https://the-internet.herokuapp.com/javascript_alerts

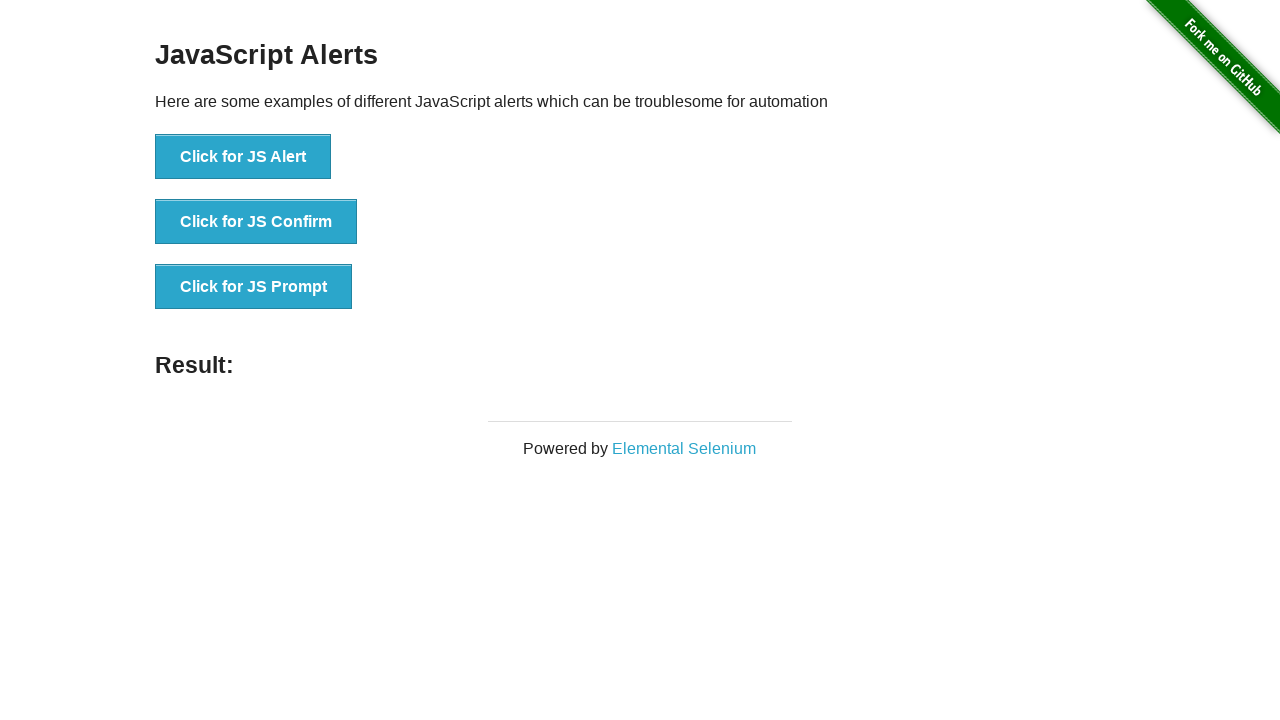

Clicked the JavaScript alert button at (243, 157) on xpath=//button[@onclick='jsAlert()']
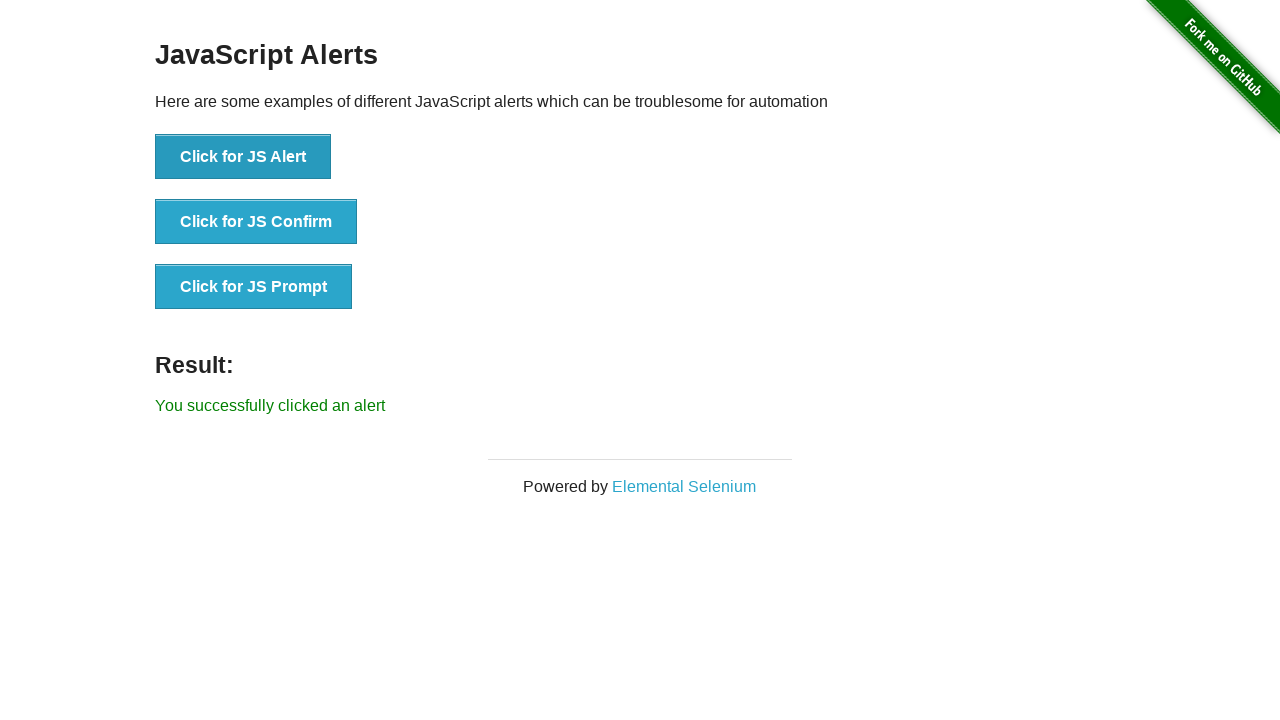

Set up dialog handler to accept alerts
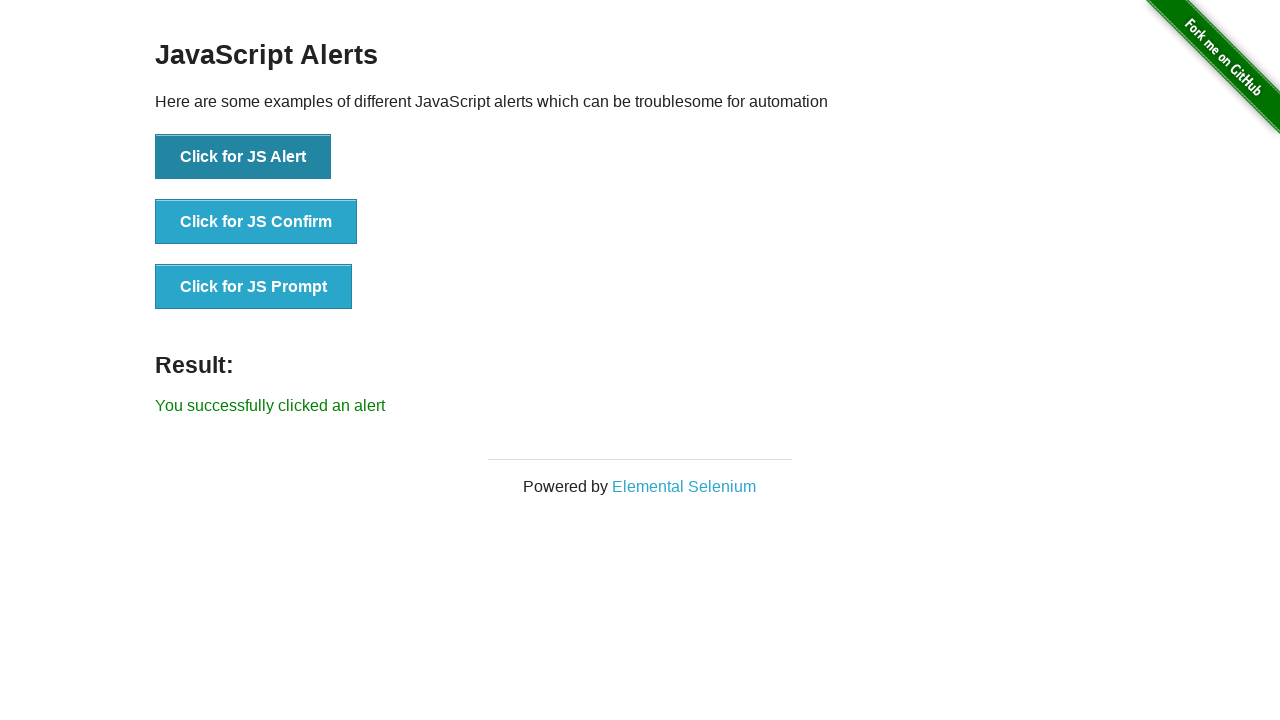

Verified success message 'You successfully clicked an alert' appeared
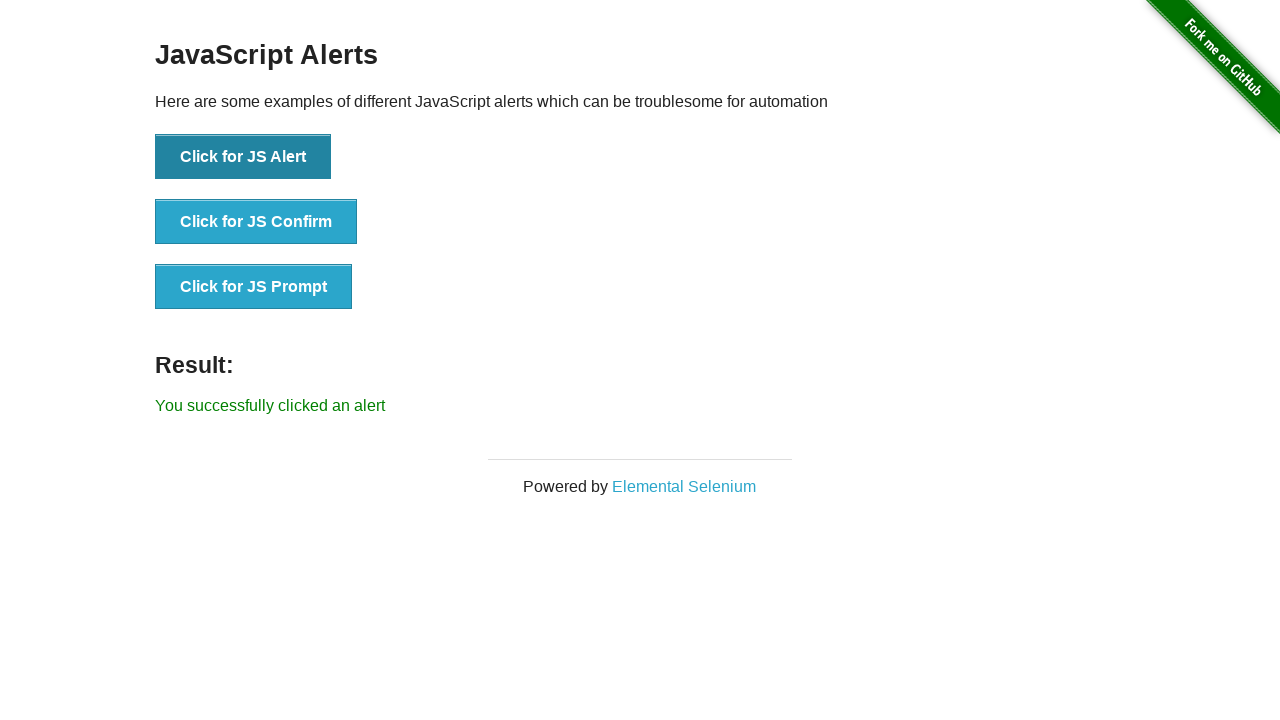

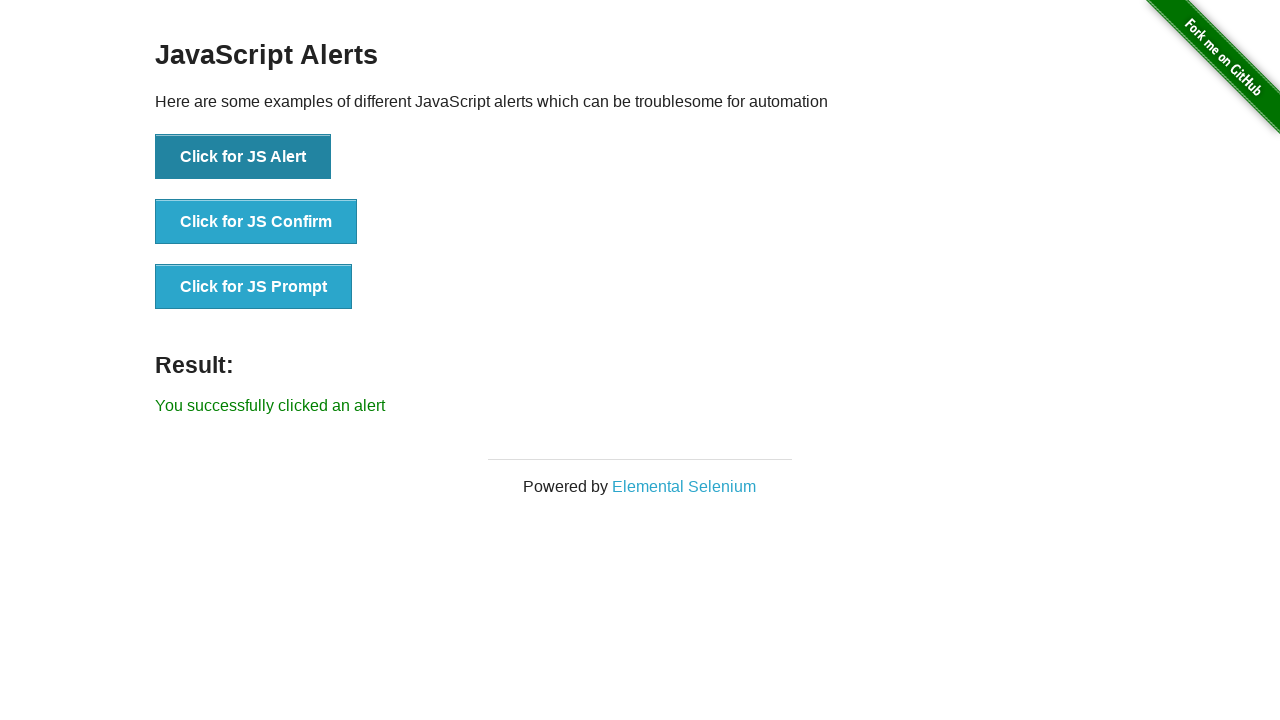